Clicks on the Docs navigation link and verifies navigation to the docs page

Starting URL: https://playwright.dev

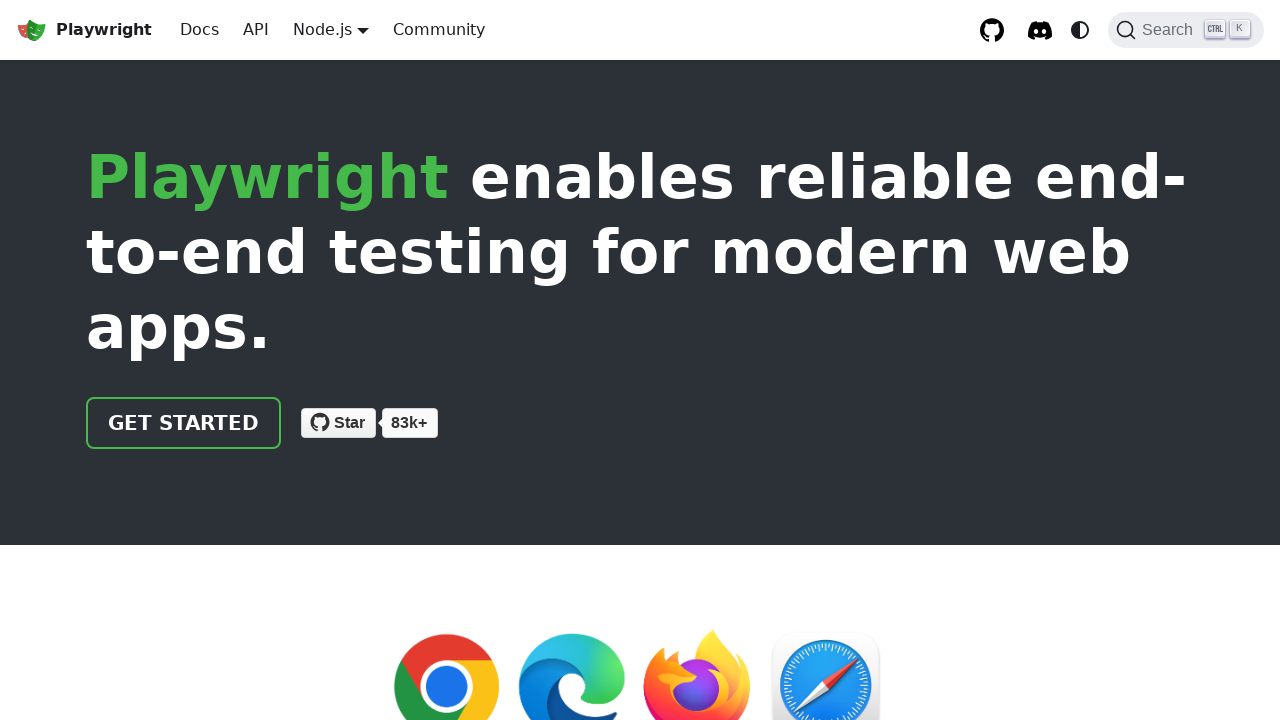

Clicked on Docs navigation link at (200, 30) on a:has-text('Docs')
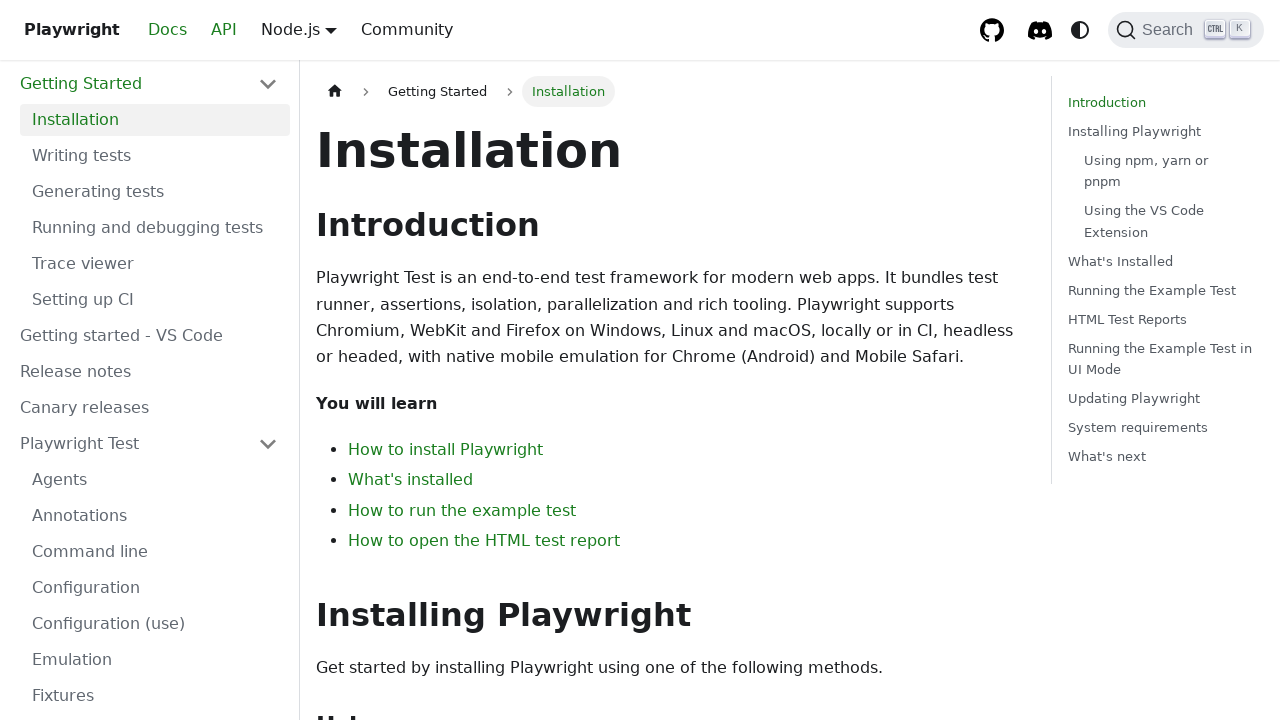

Navigated to docs page - URL verified
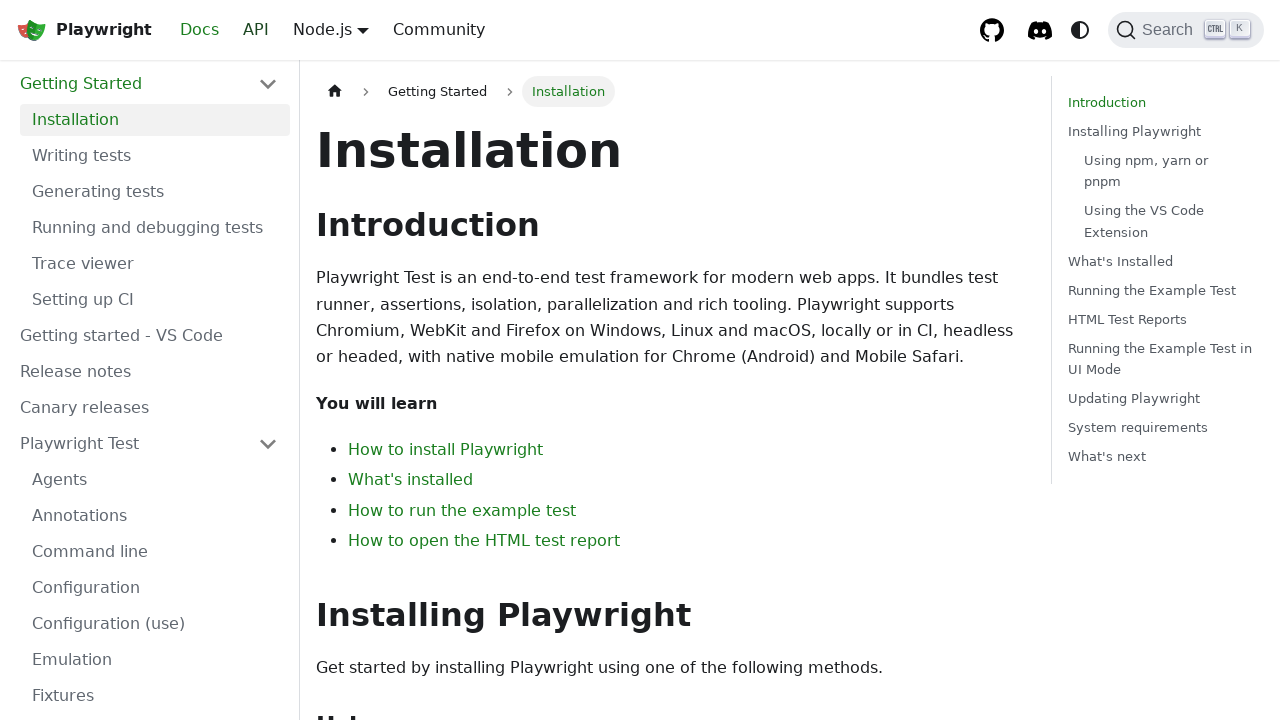

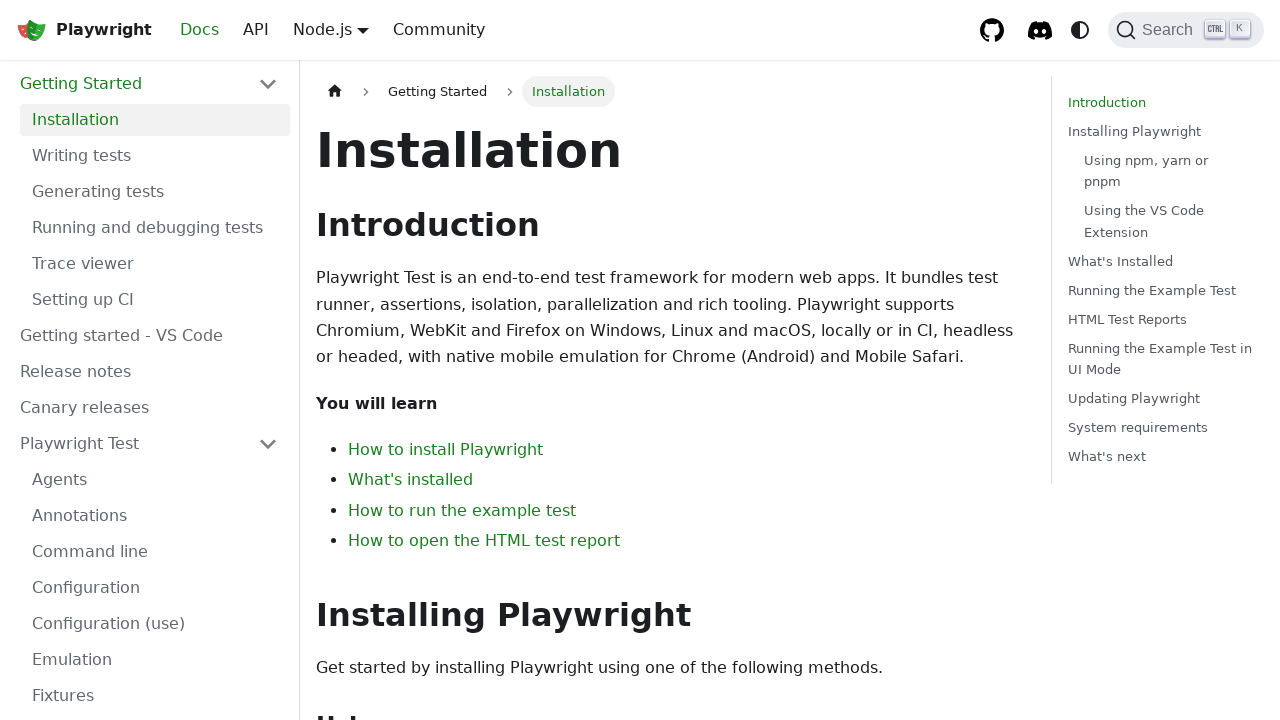